Tests JavaScript prompt alert functionality by switching to an iframe, triggering a prompt, entering text, and verifying the result is displayed

Starting URL: https://www.w3schools.com/js/tryit.asp?filename=tryjs_prompt

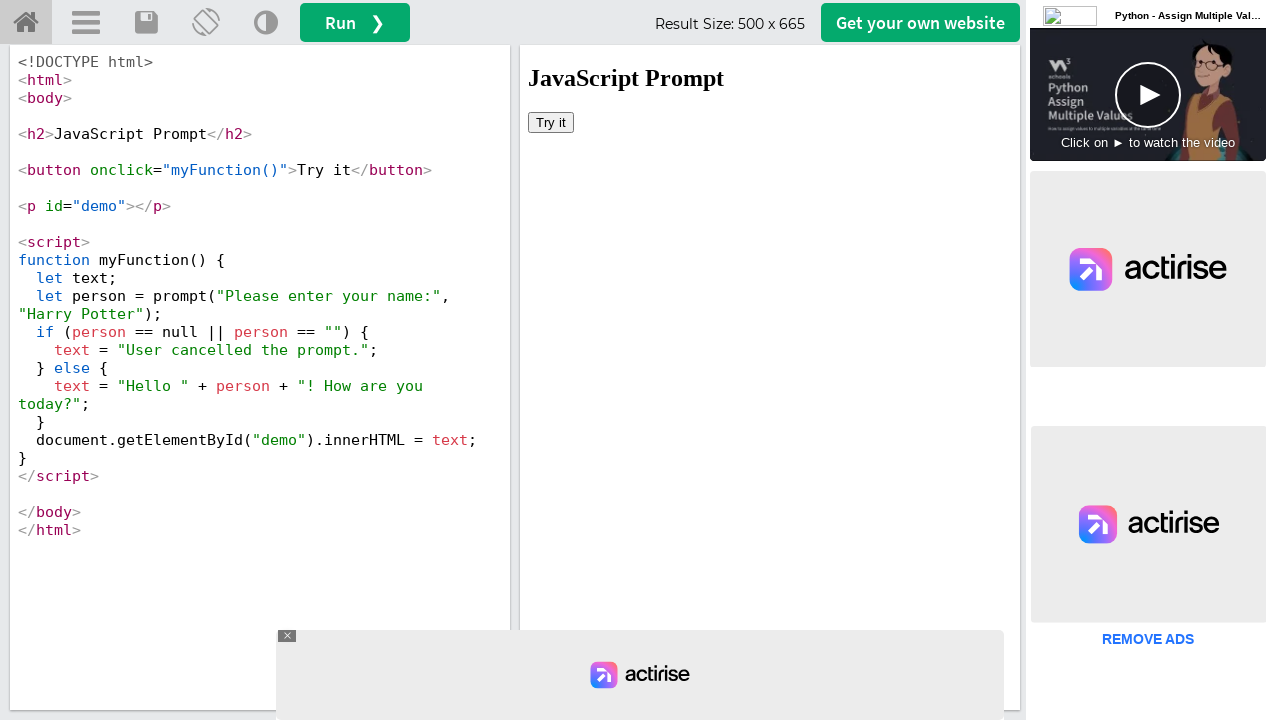

Located iframe with ID 'iframeResult'
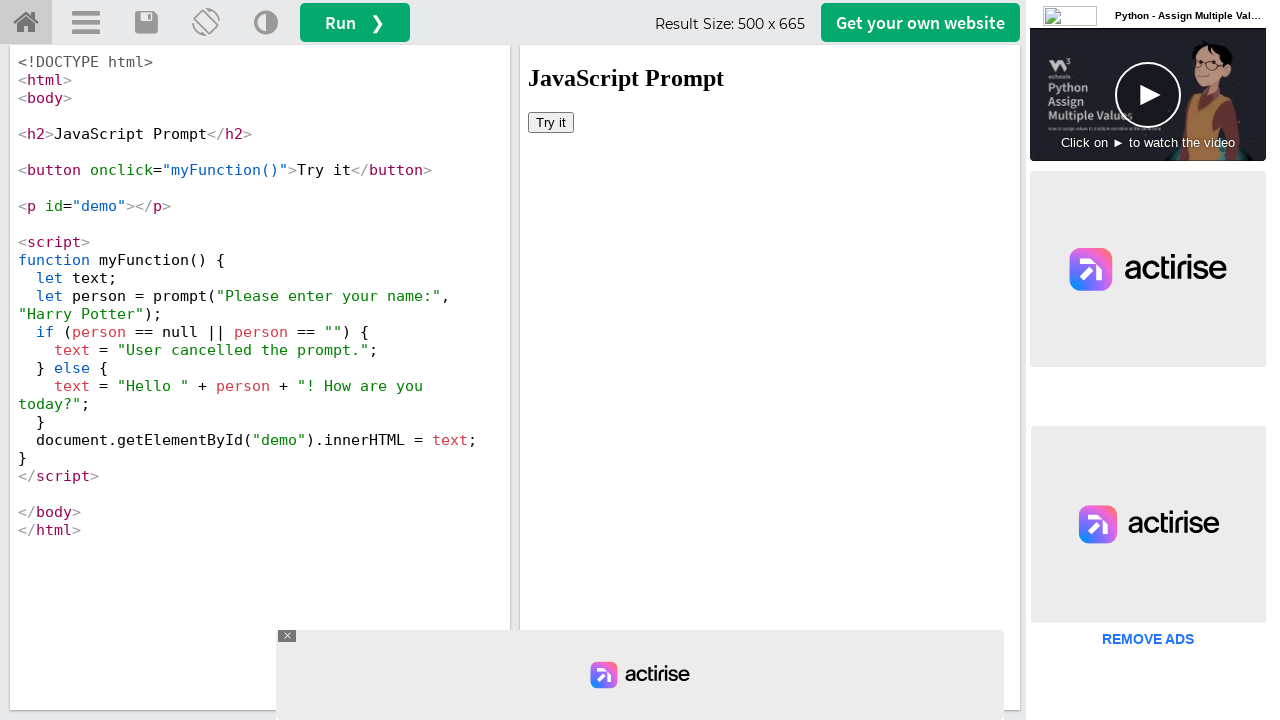

Clicked 'Try it' button to trigger JavaScript prompt at (551, 122) on iframe#iframeResult >> internal:control=enter-frame >> button:has-text('Try it')
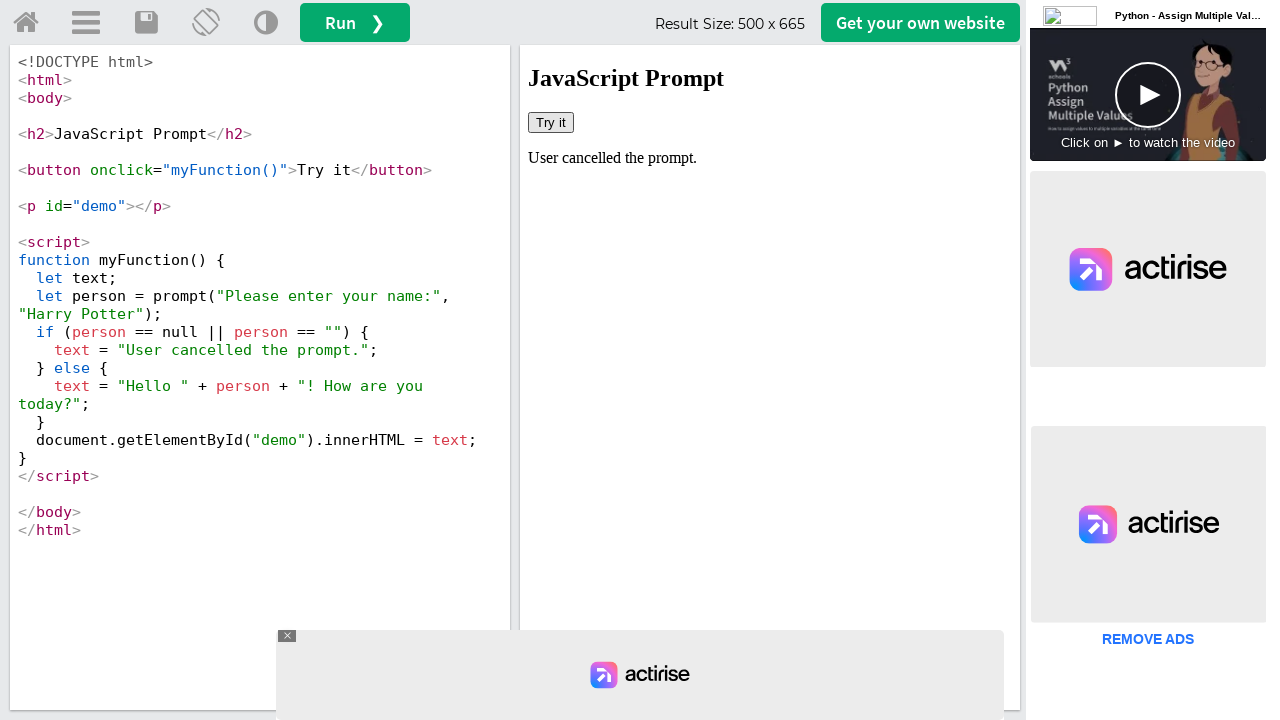

Set up dialog handler to accept prompt with text 'Nagasamy'
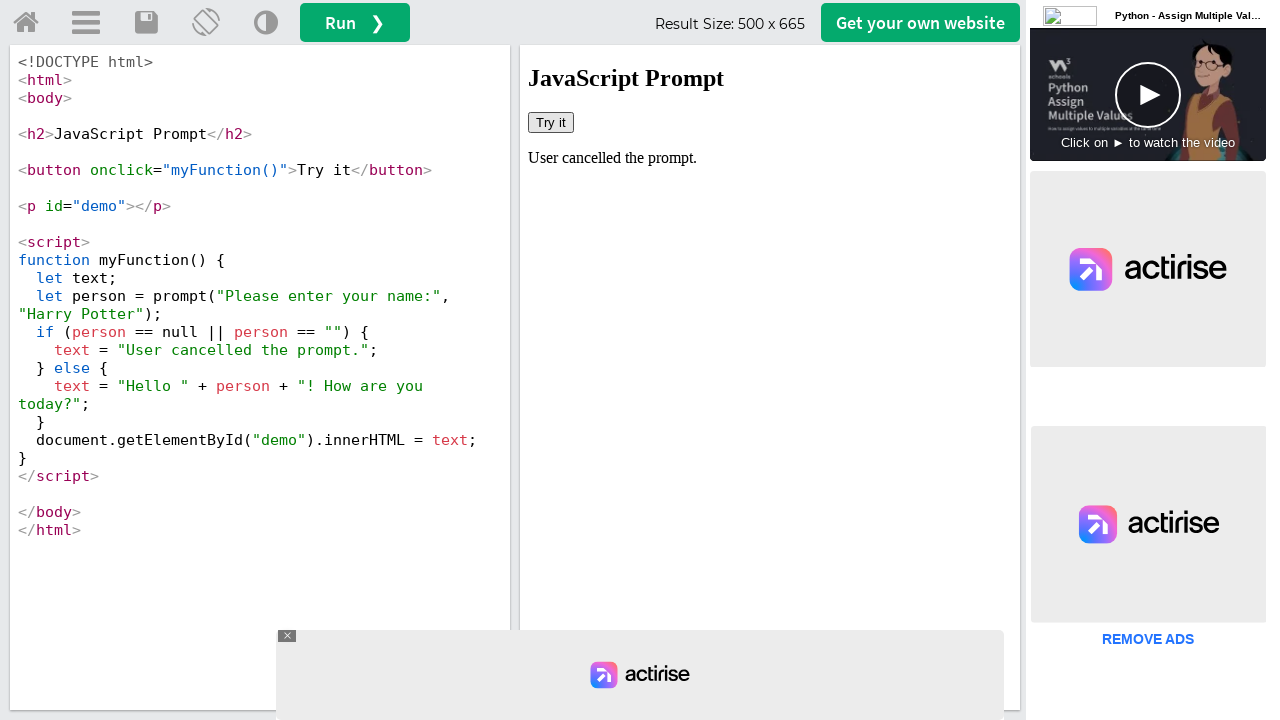

Retrieved text from demo paragraph: 'User cancelled the prompt.'
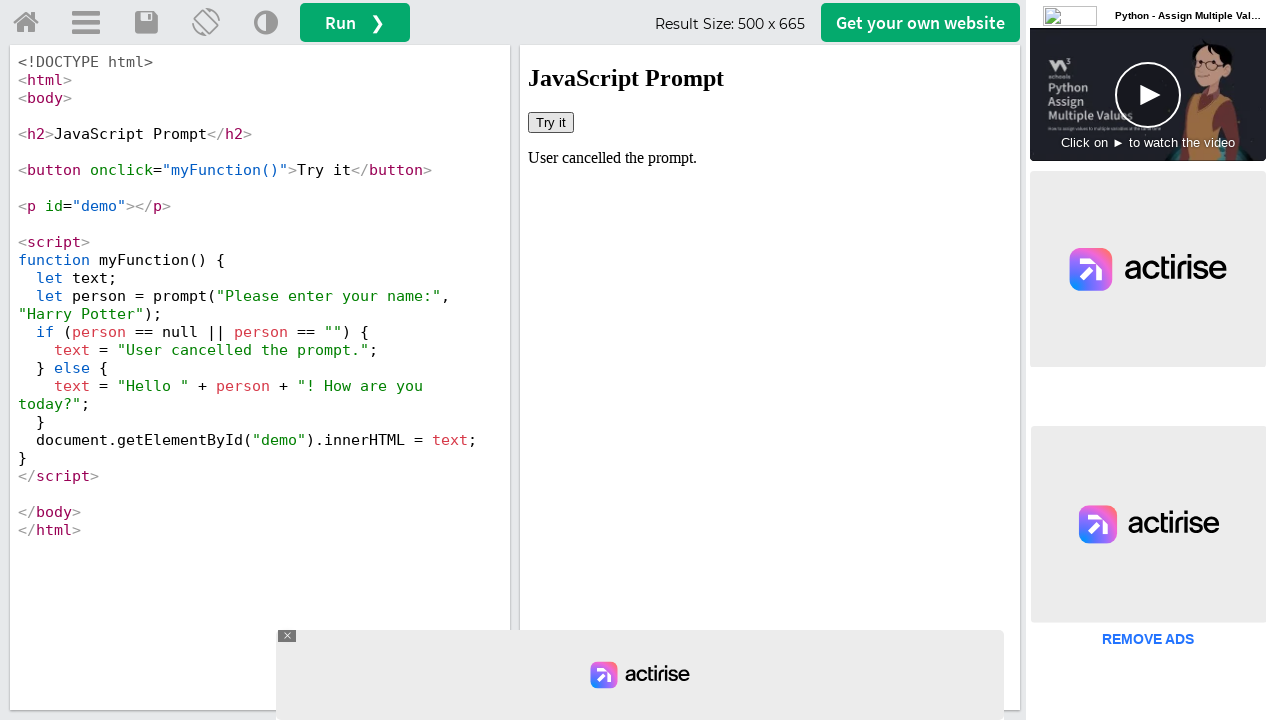

Printed demo text to console
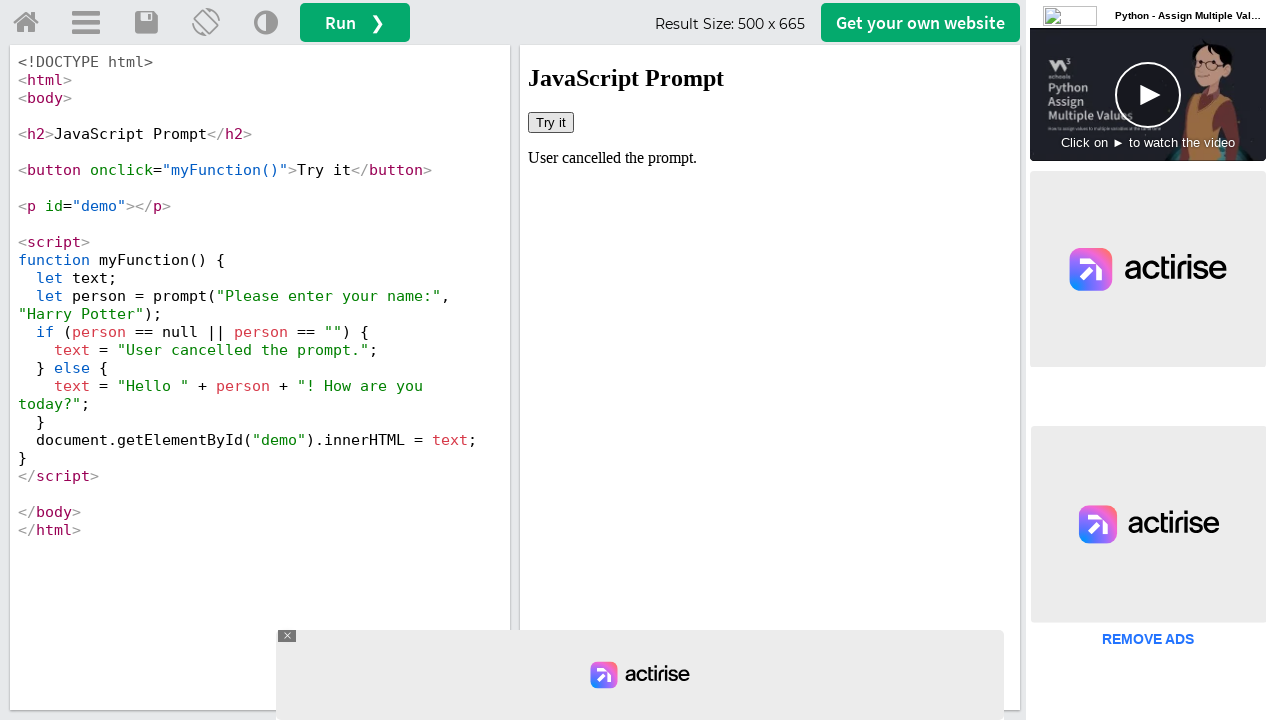

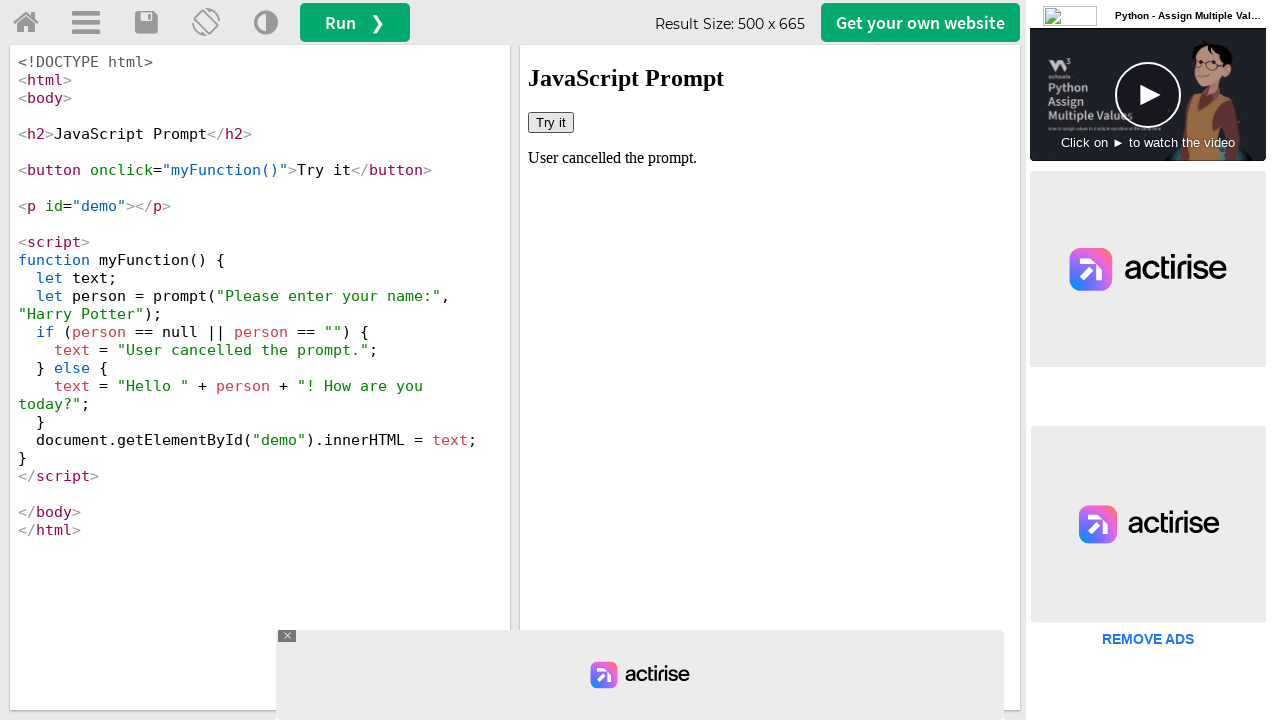